Tests window switching between GitHub form page and Google by clicking a link and switching between windows

Starting URL: https://automationfc.github.io/basic-form/index.html

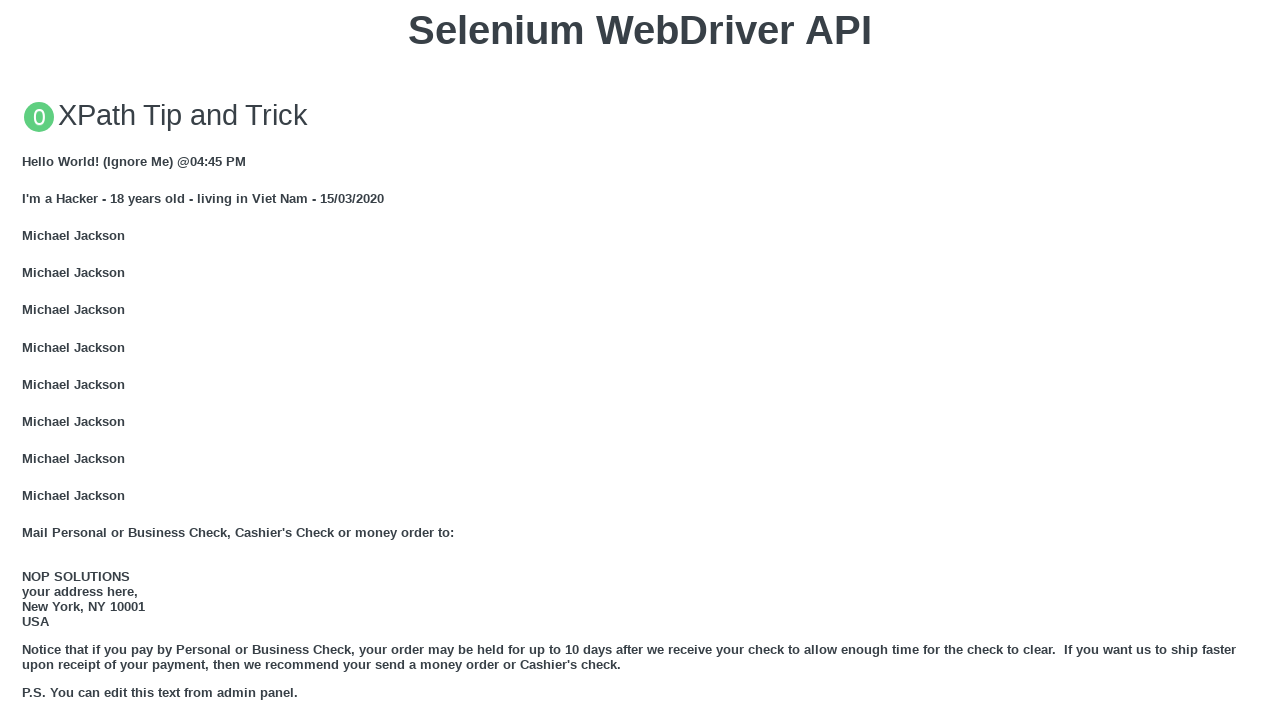

Stored main window handle
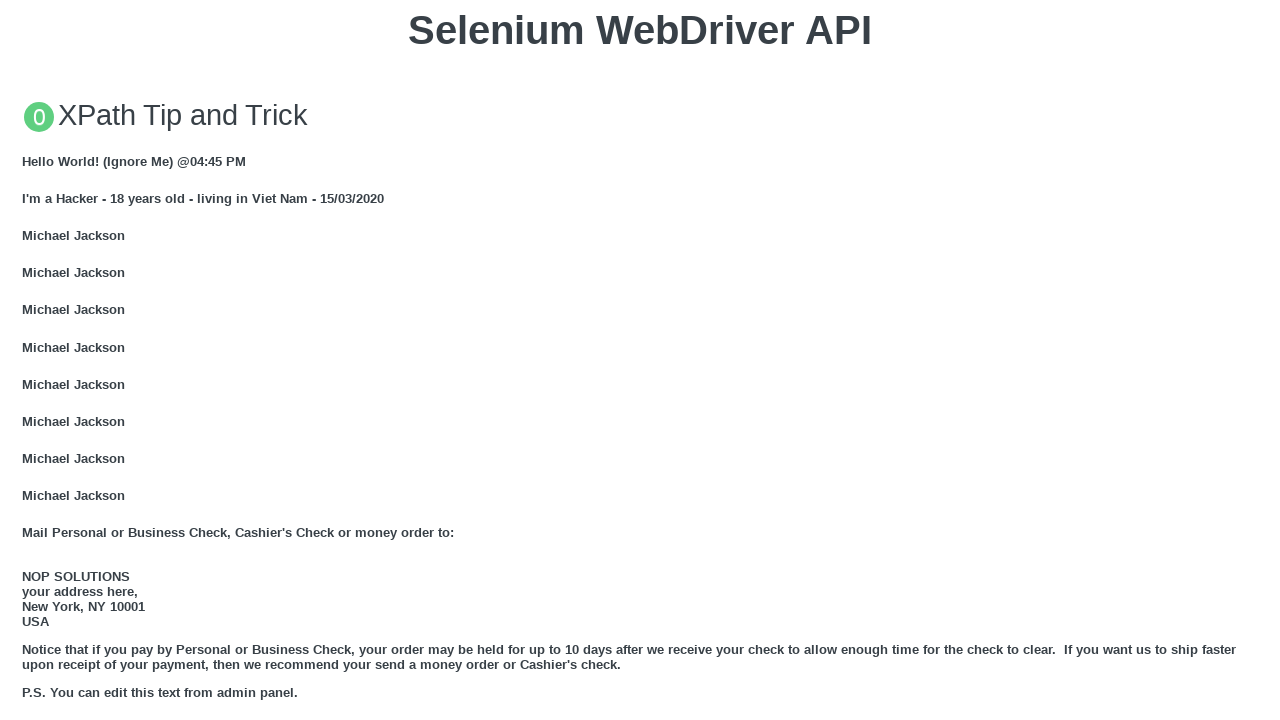

Clicked GOOGLE link to open new tab at (56, 360) on xpath=//a[text() = 'GOOGLE']
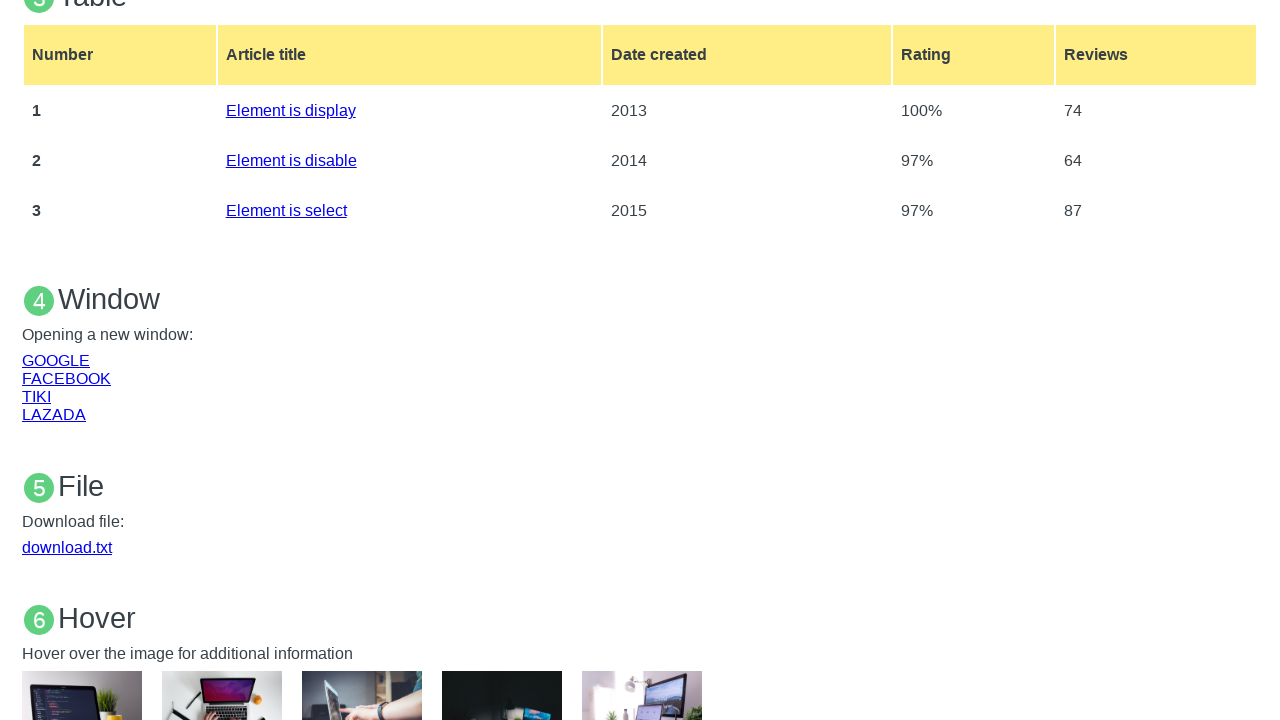

Waited 2 seconds for new tab to open
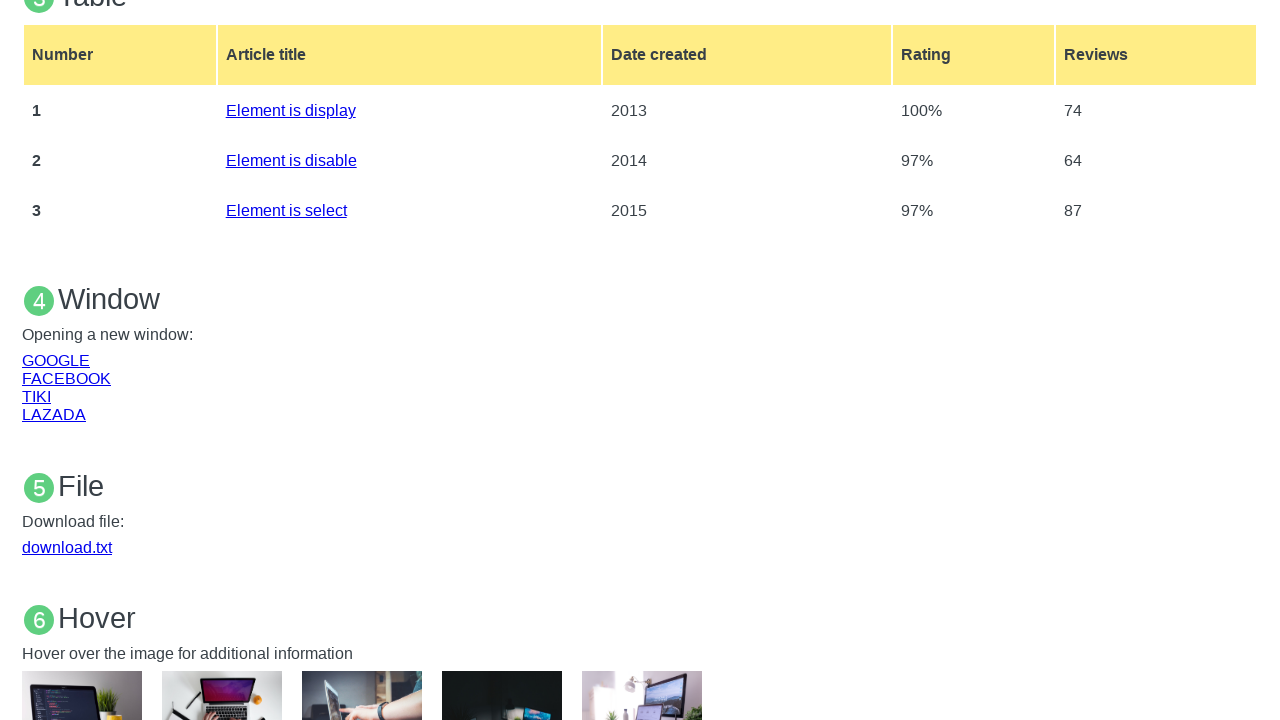

Retrieved all open pages/tabs from context
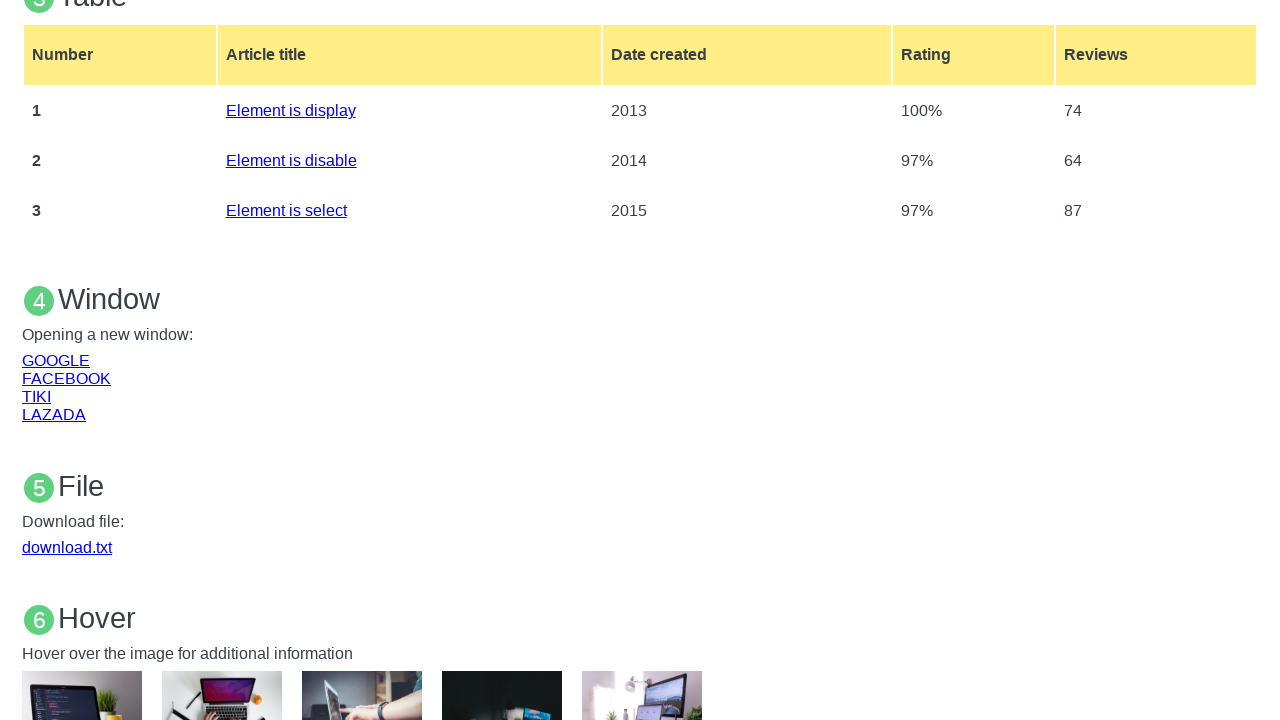

Selected the last opened page (Google tab)
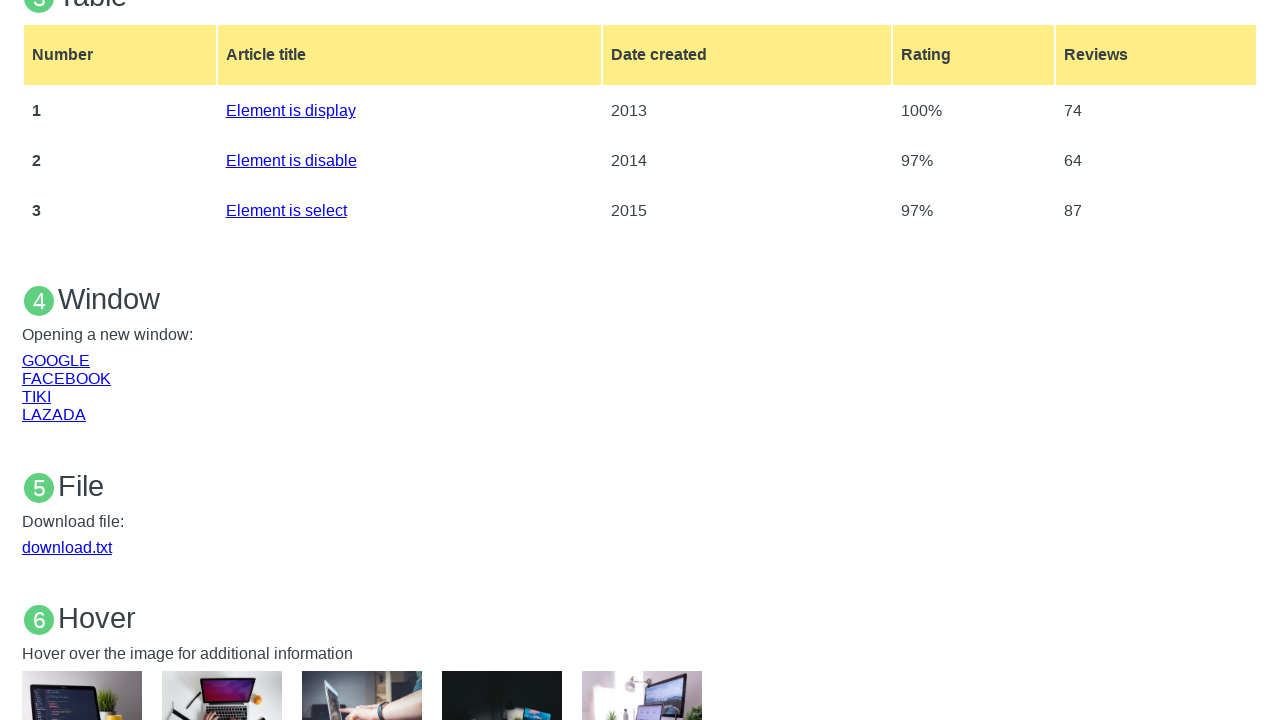

Brought Google tab to front
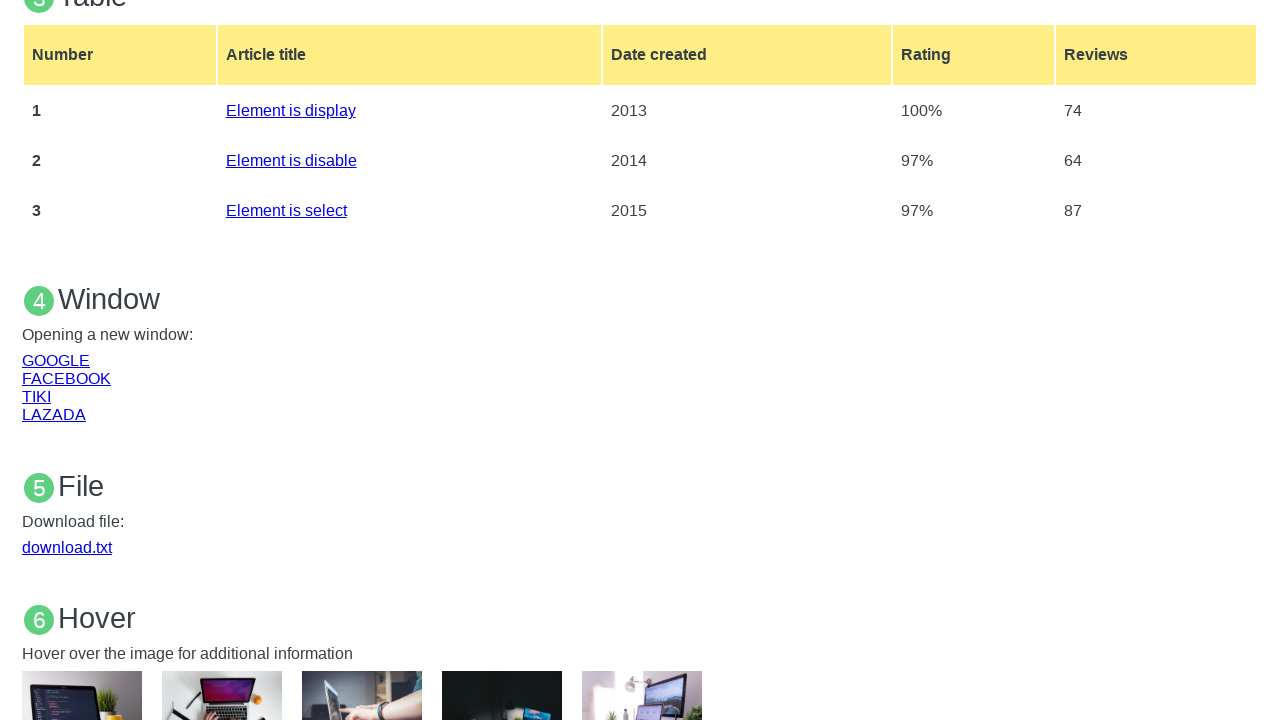

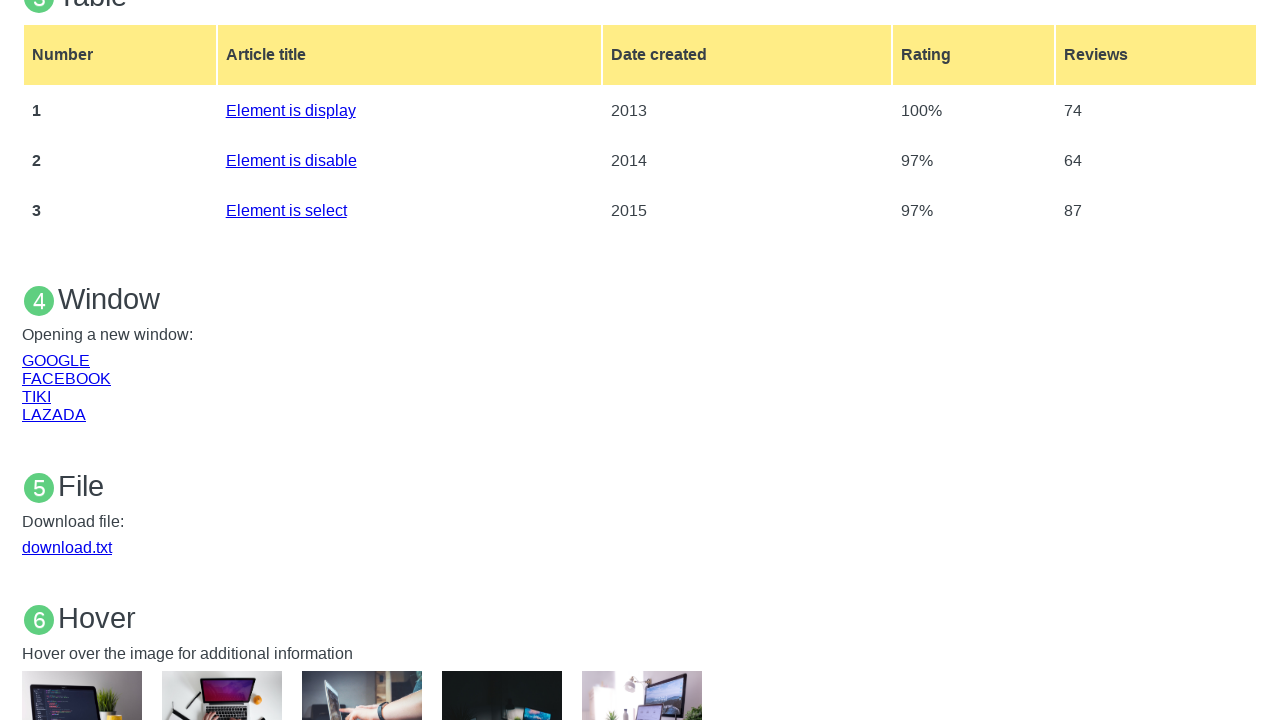